Tests character deletion by entering a name and clicking delete button for each character, then verifying the "Deleted" message

Starting URL: https://claruswaysda.github.io/deleteChars.html

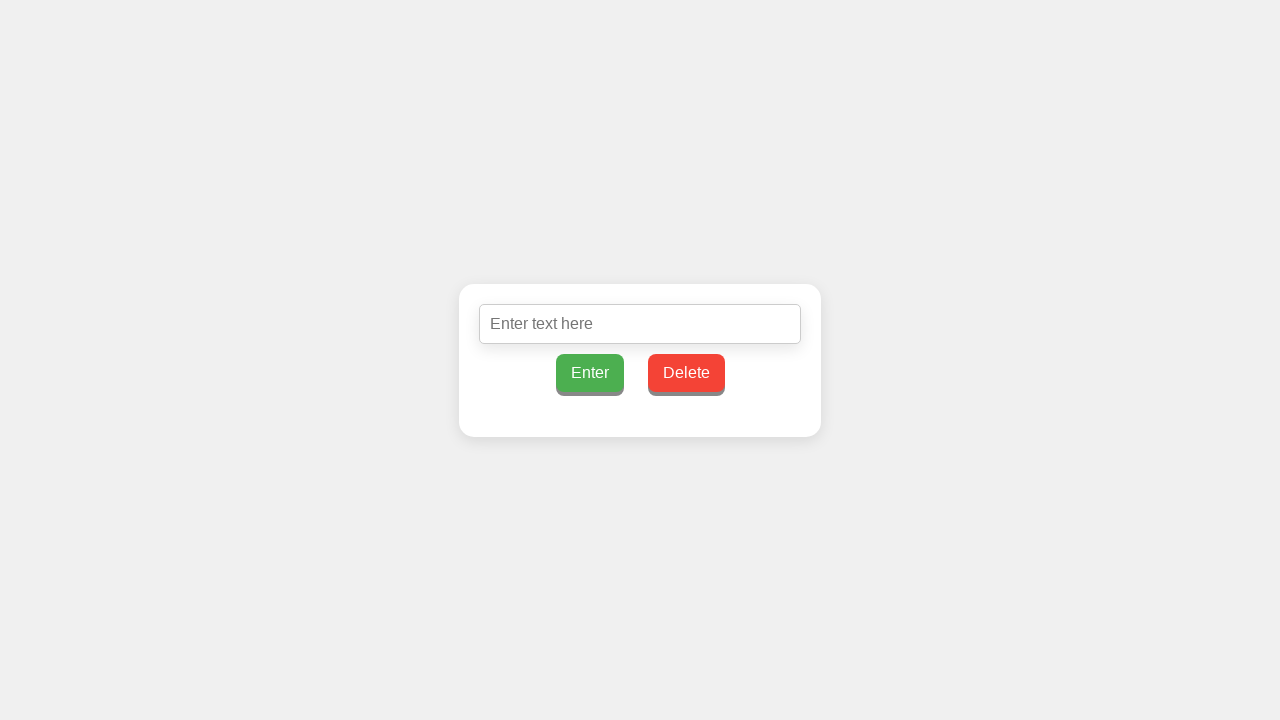

Filled input field with name 'Sarah Williams' on #inputText
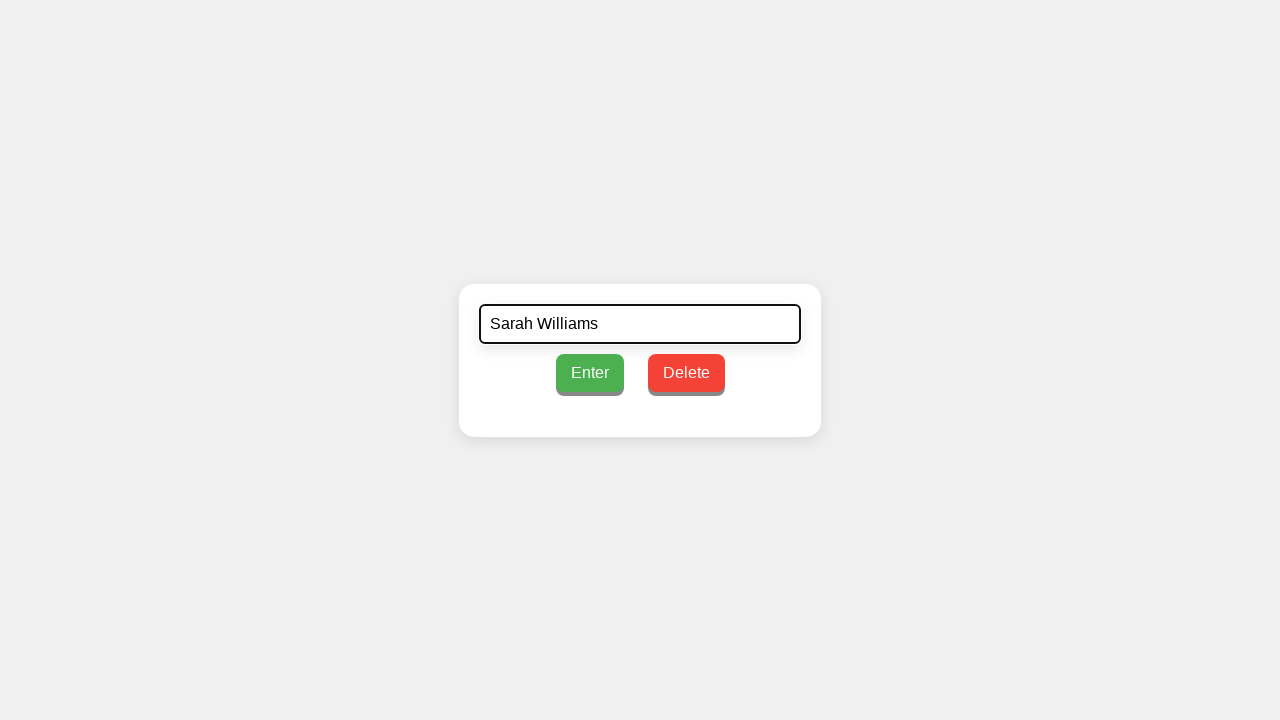

Clicked enter button to submit name at (590, 372) on #enterButton
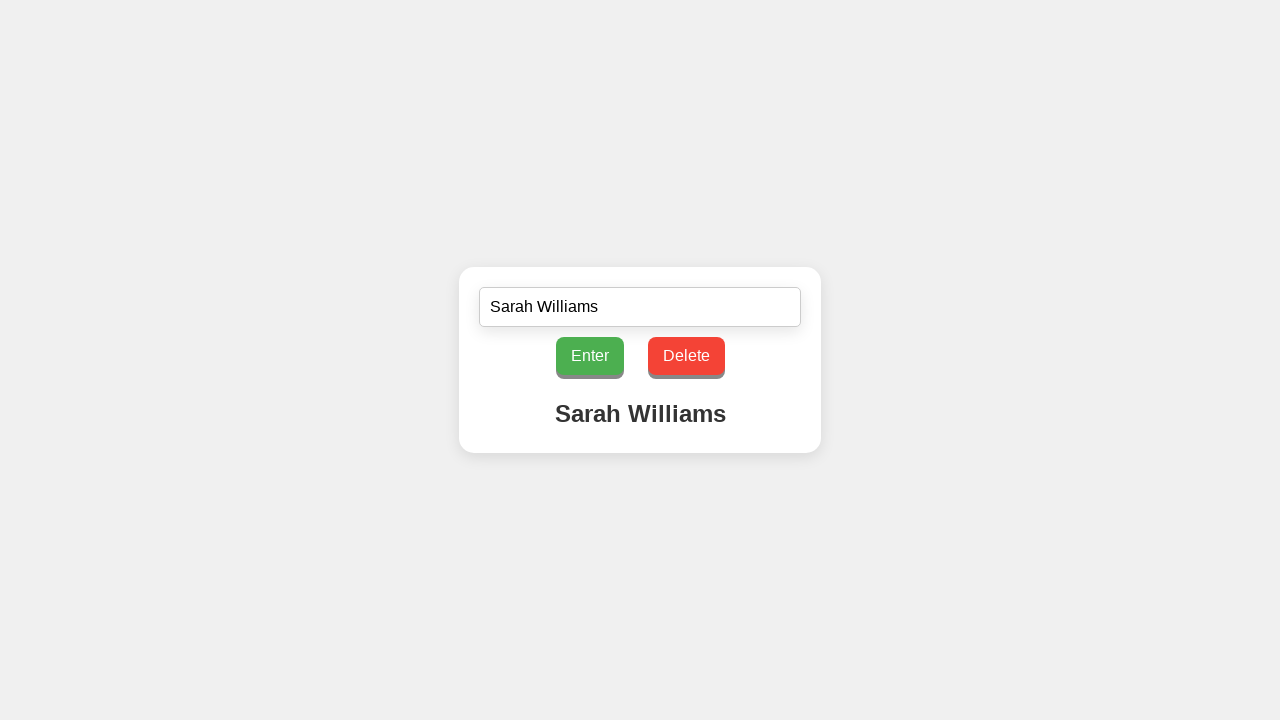

Clicked delete button to remove character 1 of 14 at (686, 356) on #deleteButton
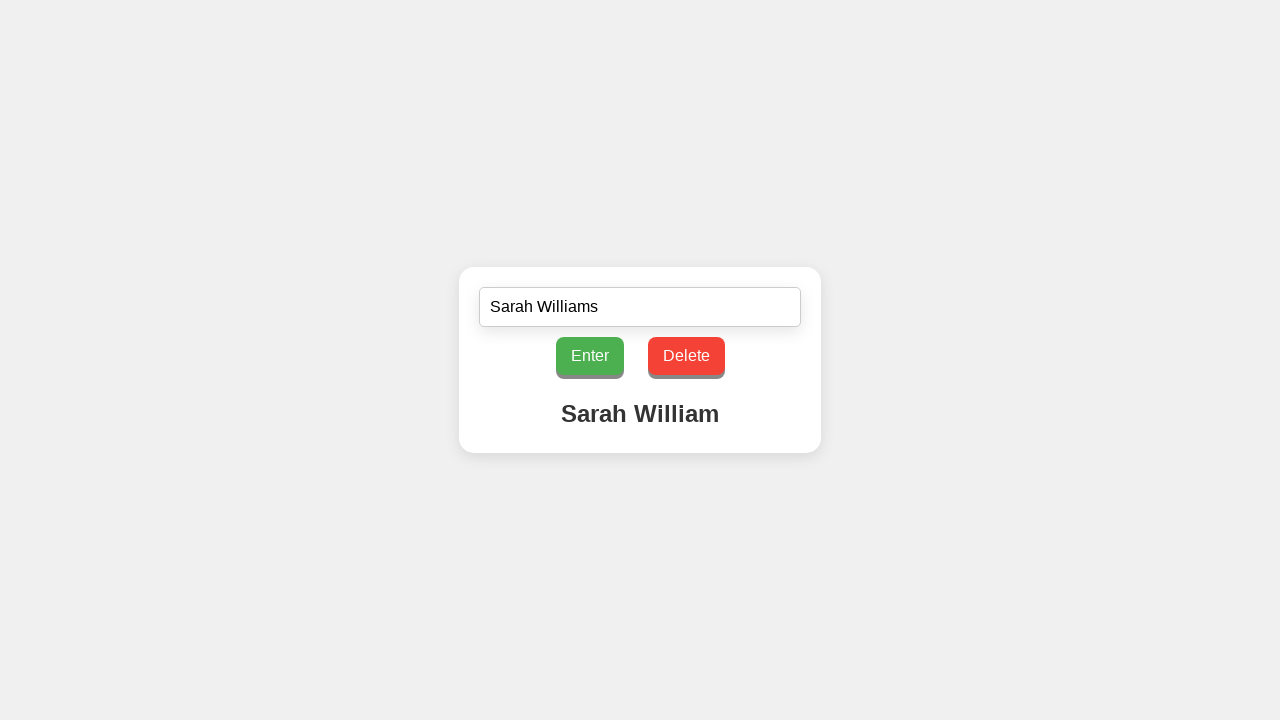

Waited 200ms after deleting character 1
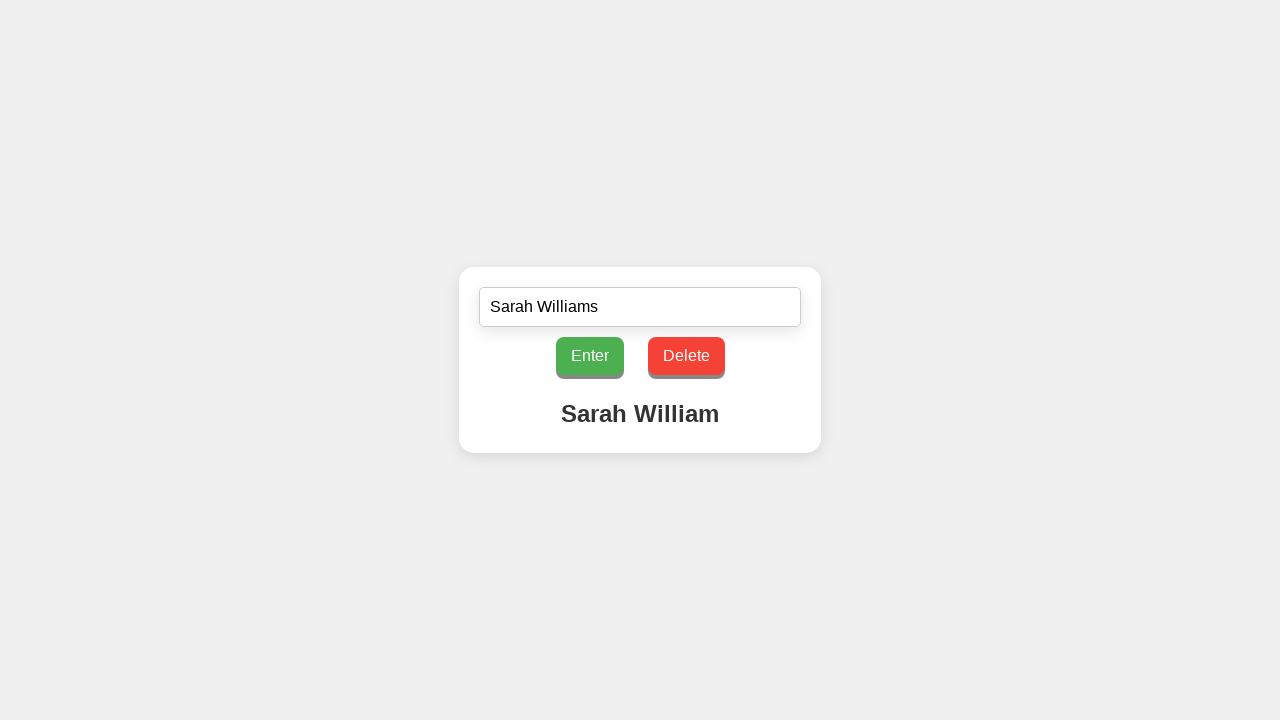

Clicked delete button to remove character 2 of 14 at (686, 356) on #deleteButton
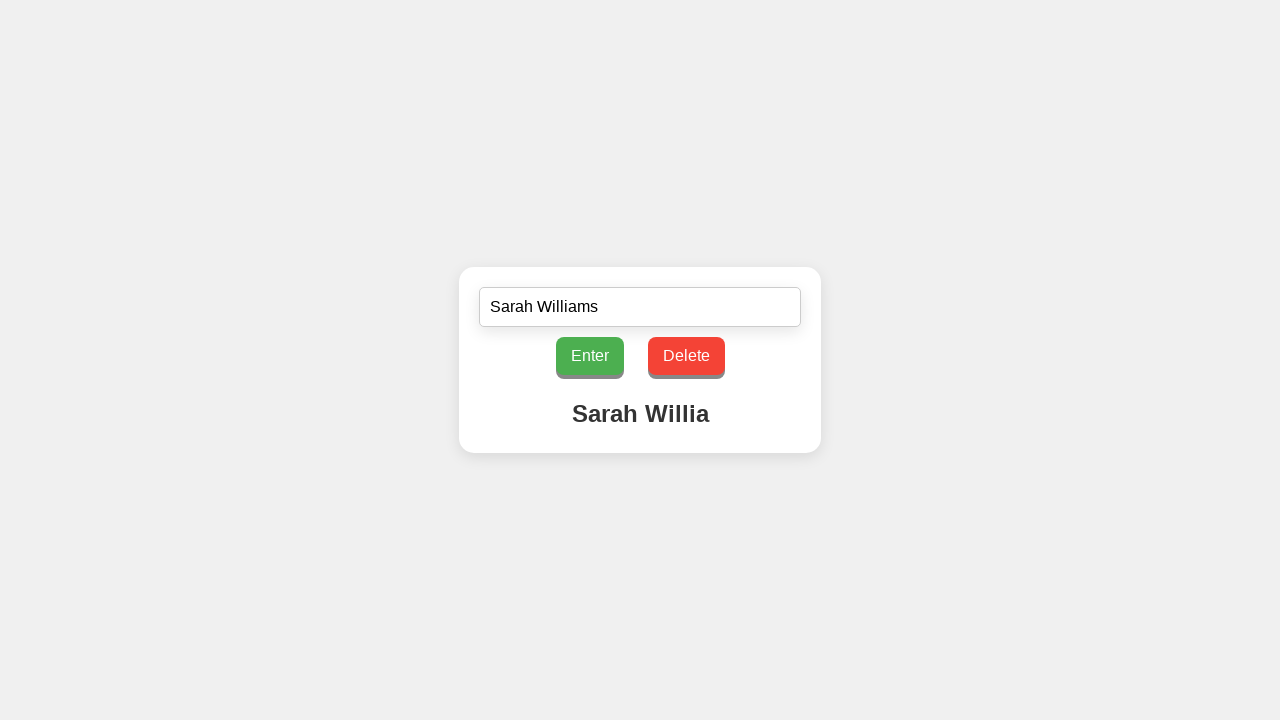

Waited 200ms after deleting character 2
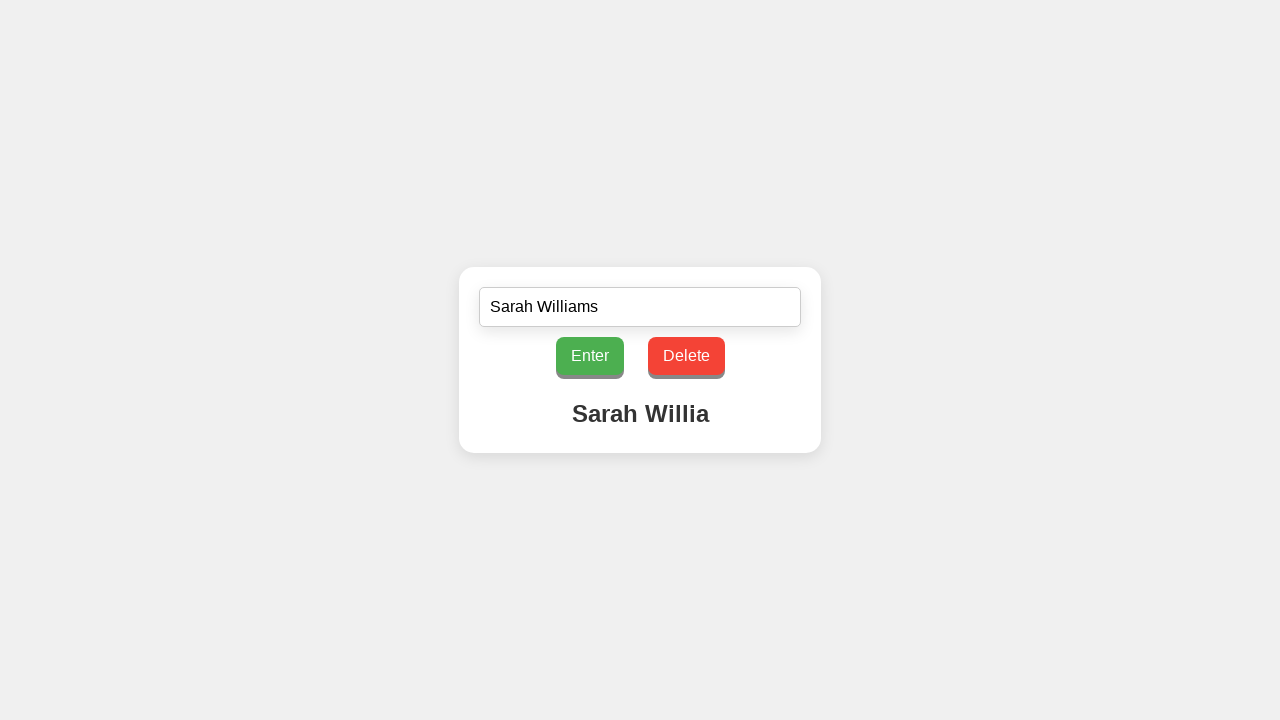

Clicked delete button to remove character 3 of 14 at (686, 356) on #deleteButton
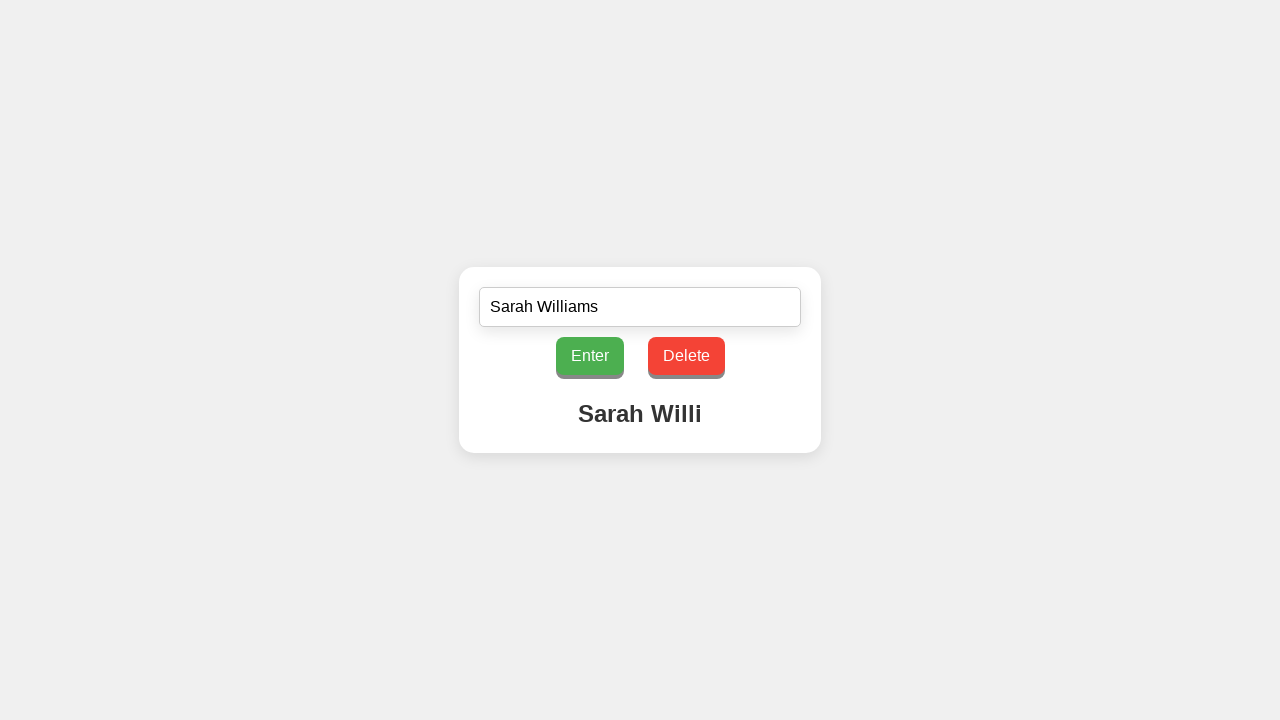

Waited 200ms after deleting character 3
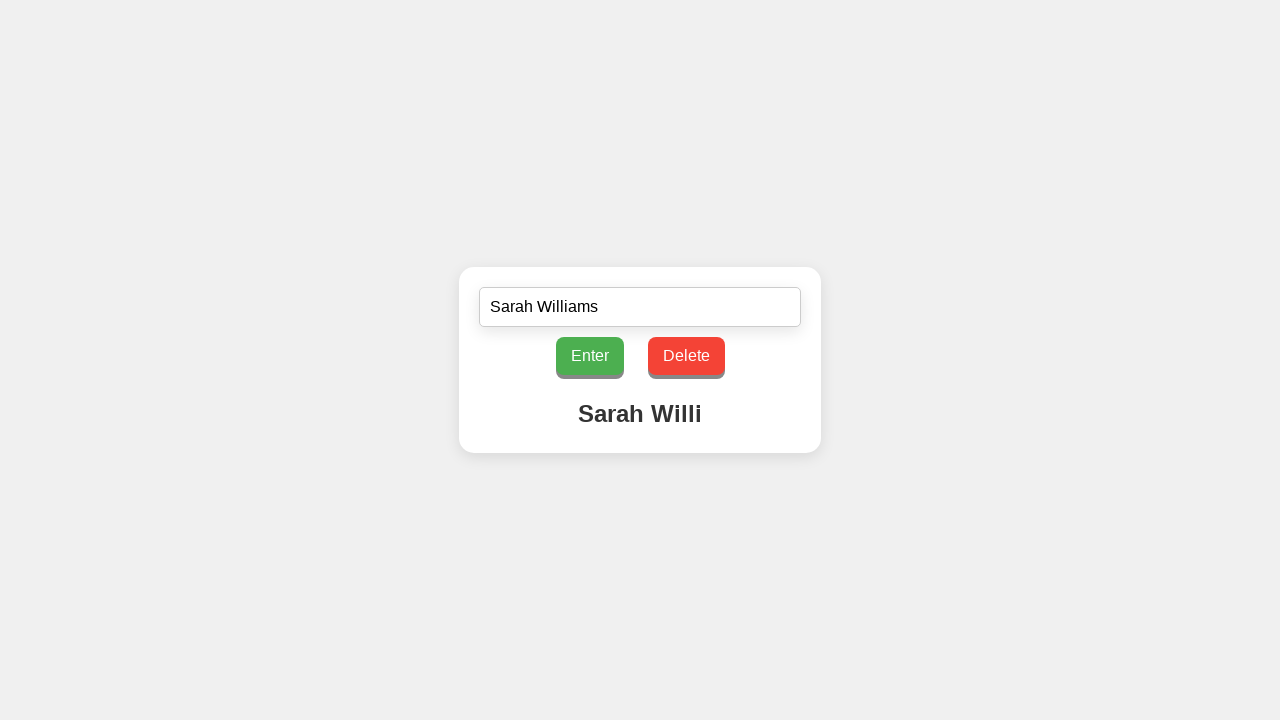

Clicked delete button to remove character 4 of 14 at (686, 356) on #deleteButton
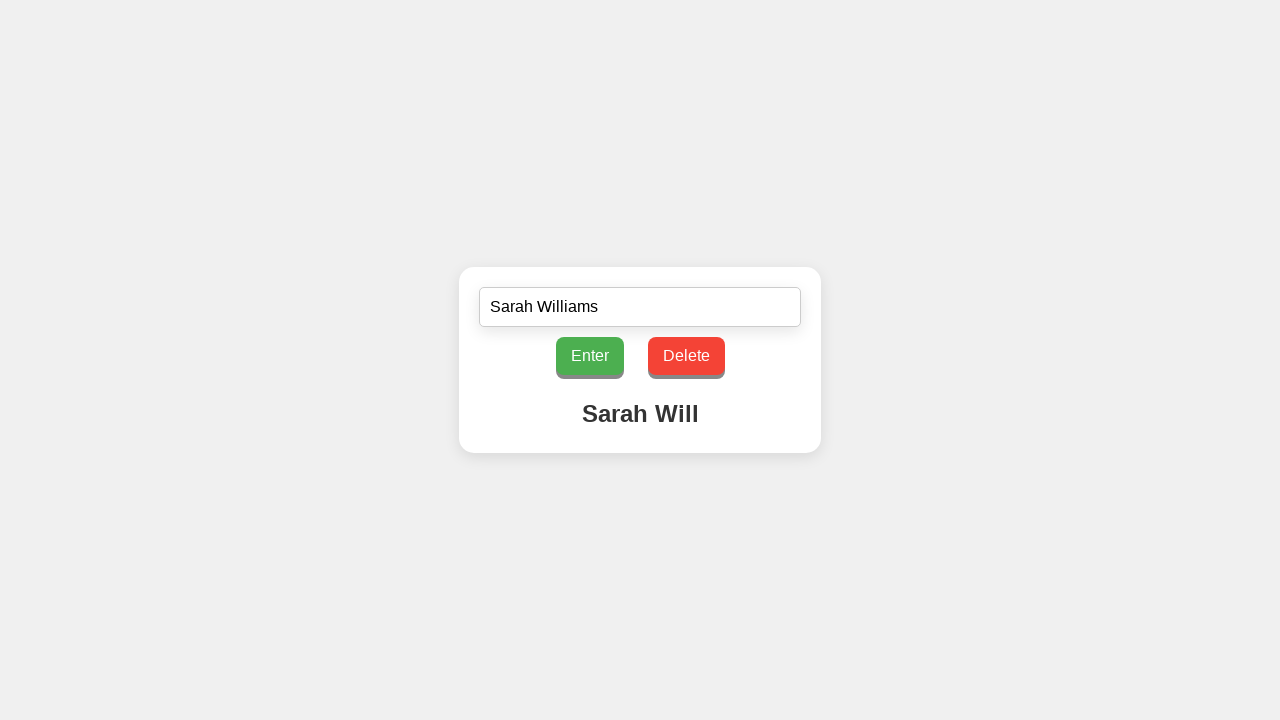

Waited 200ms after deleting character 4
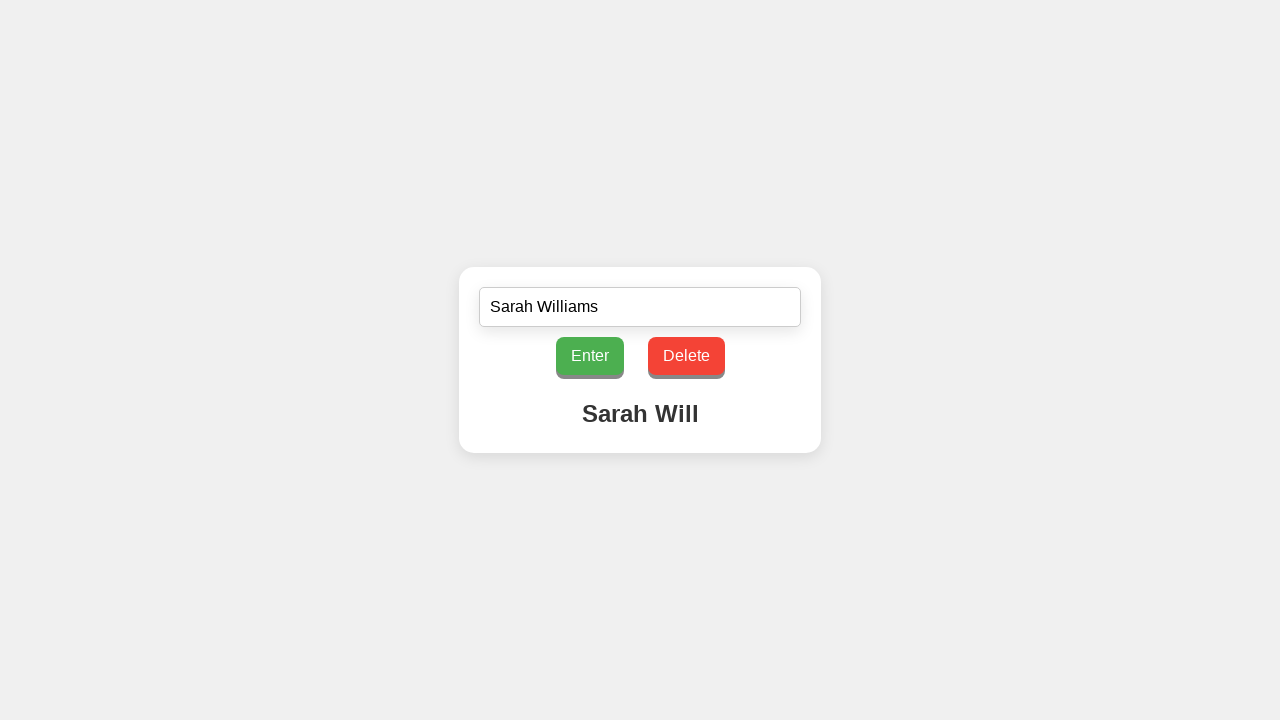

Clicked delete button to remove character 5 of 14 at (686, 356) on #deleteButton
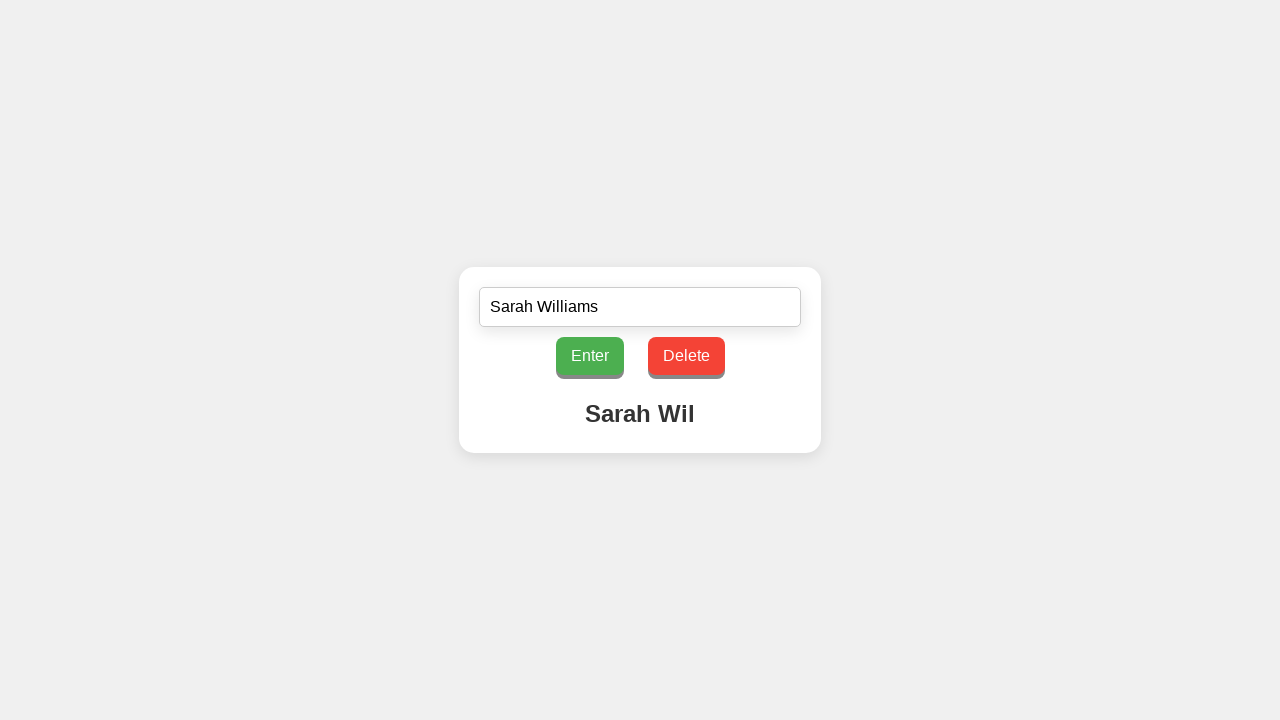

Waited 200ms after deleting character 5
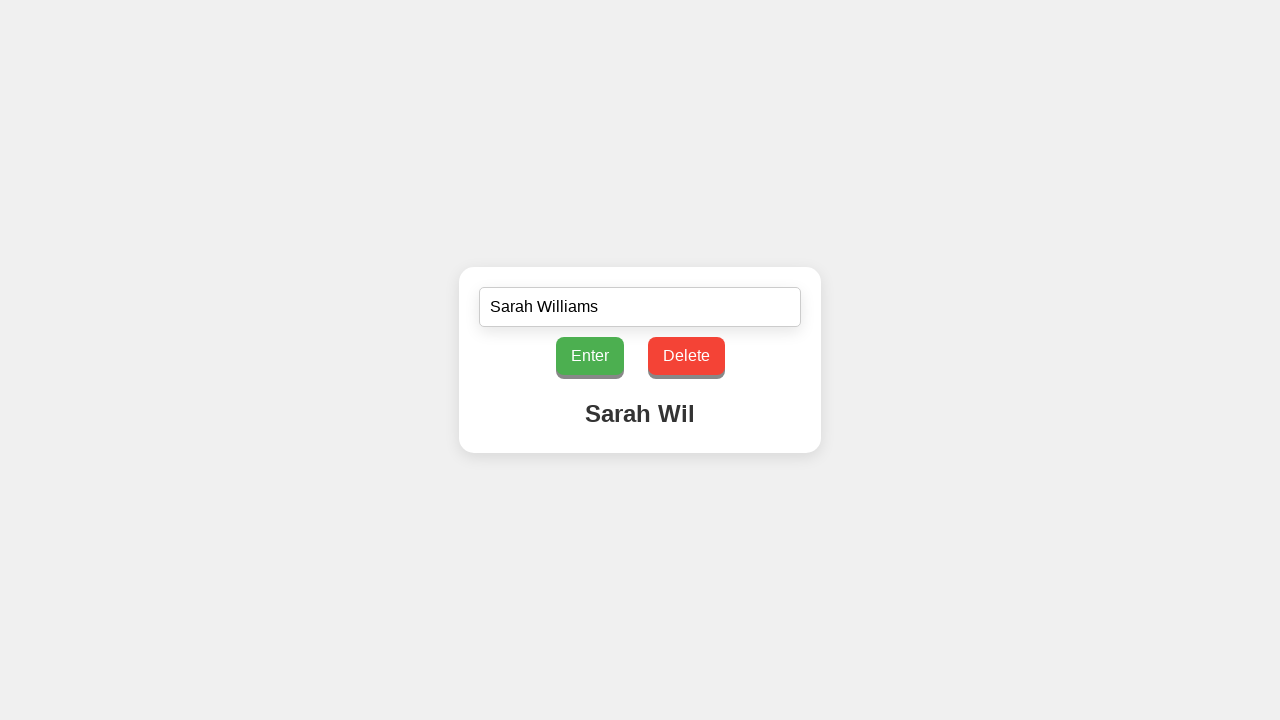

Clicked delete button to remove character 6 of 14 at (686, 356) on #deleteButton
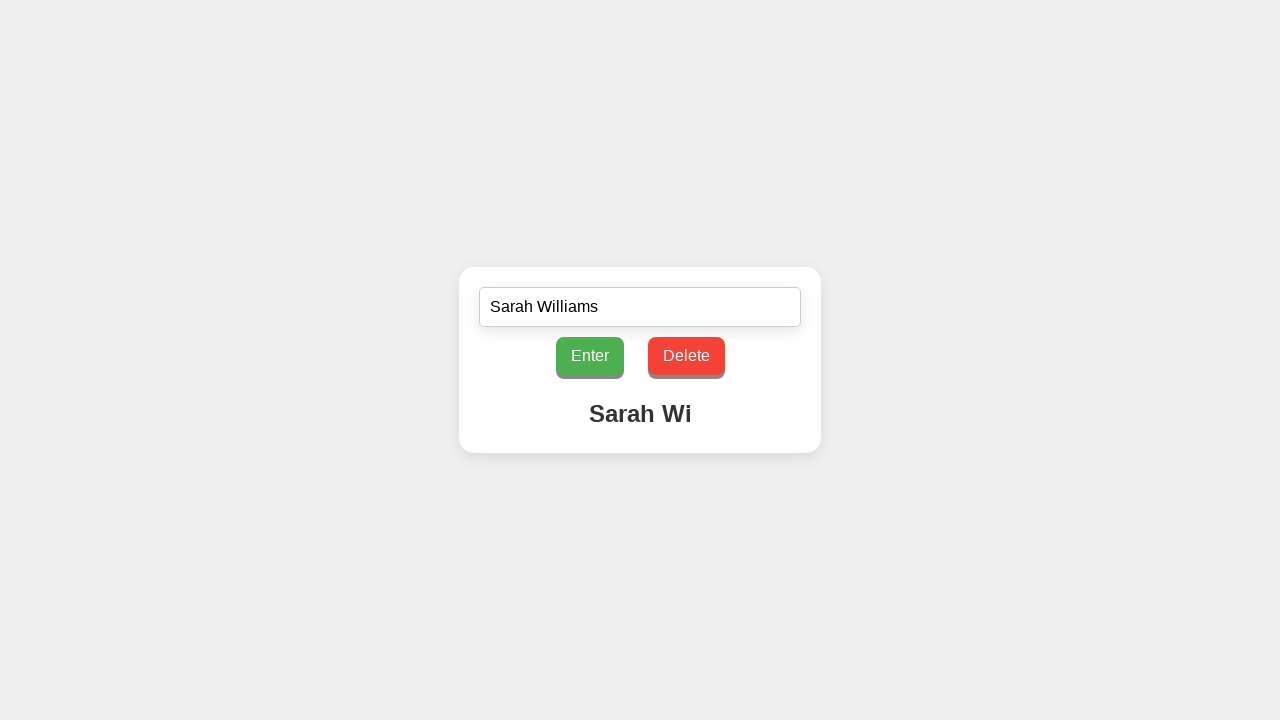

Waited 200ms after deleting character 6
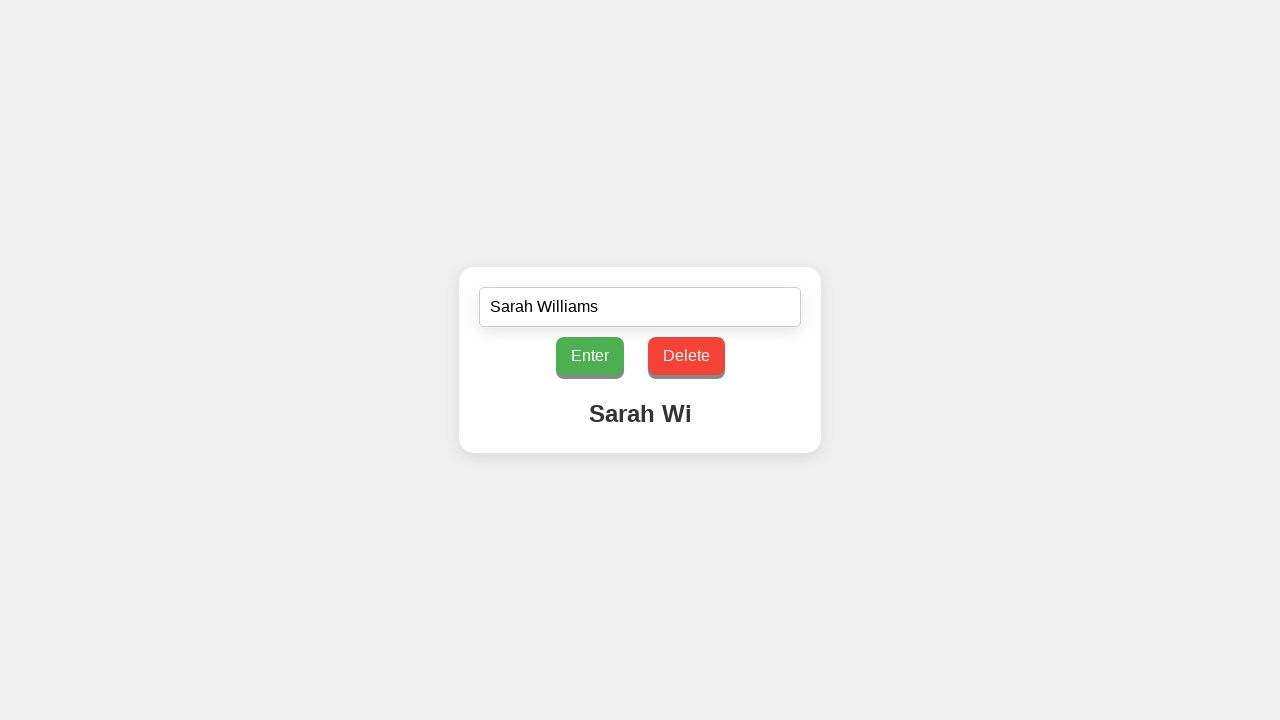

Clicked delete button to remove character 7 of 14 at (686, 356) on #deleteButton
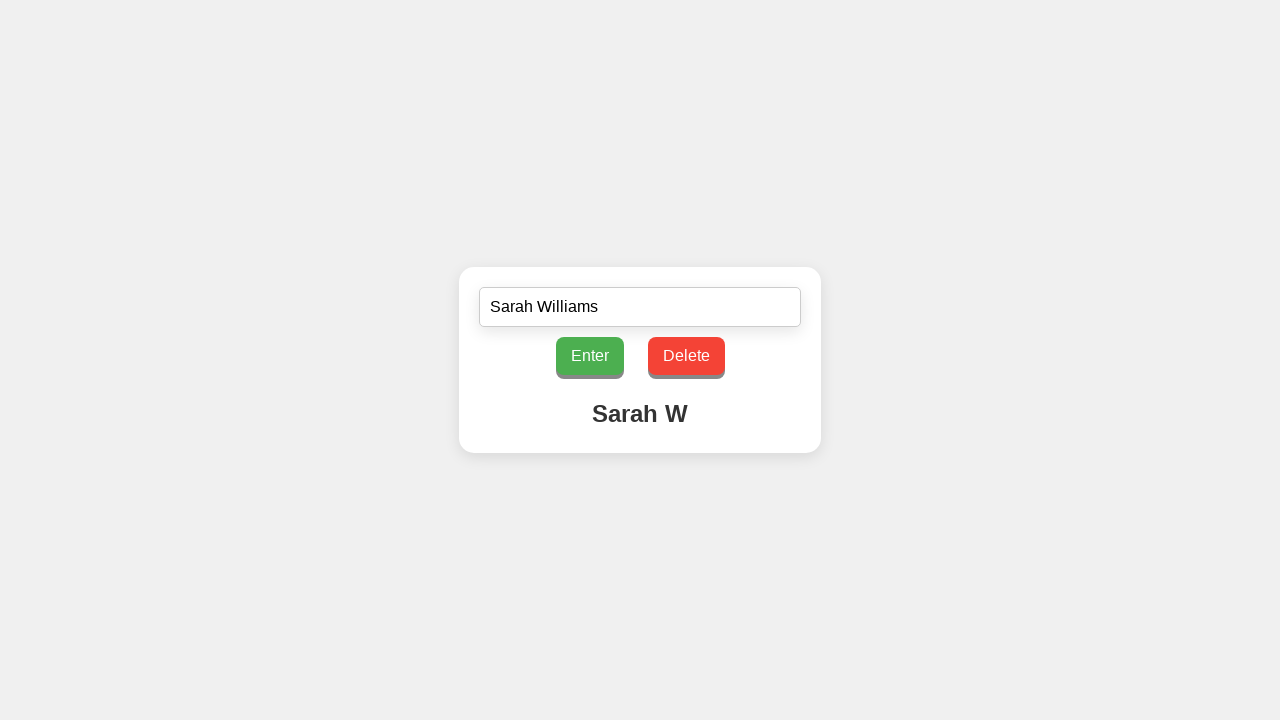

Waited 200ms after deleting character 7
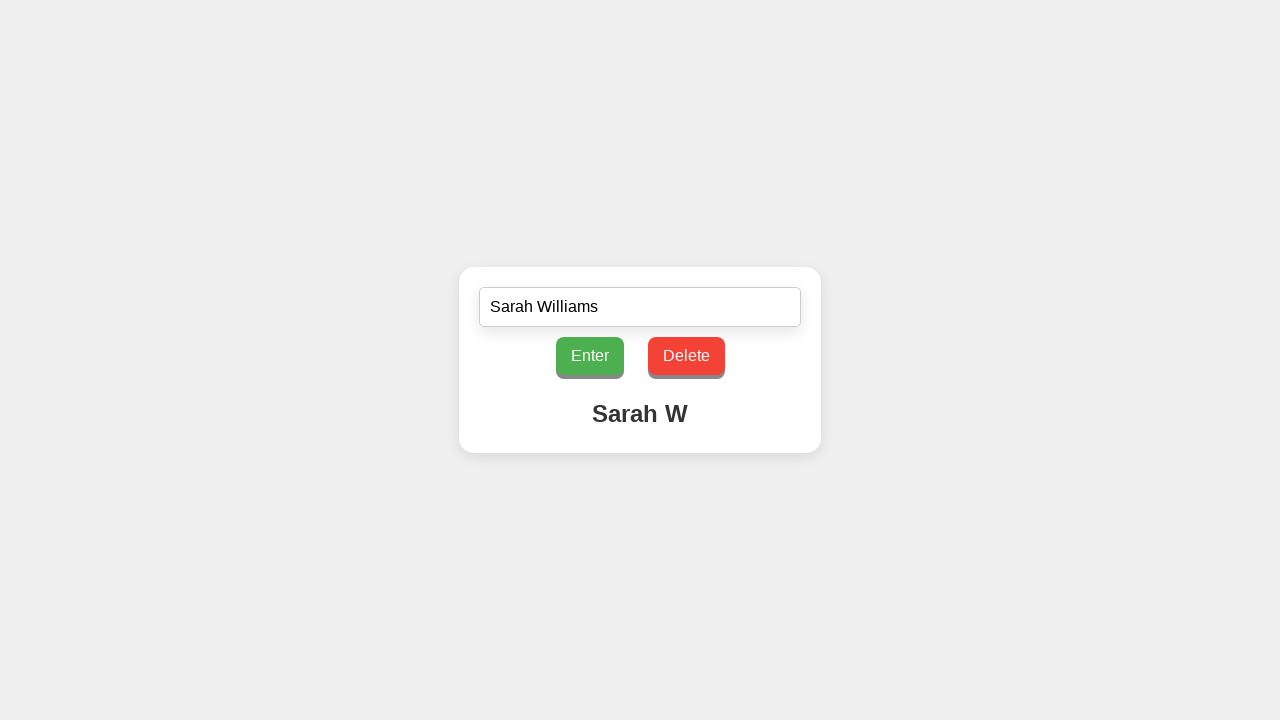

Clicked delete button to remove character 8 of 14 at (686, 356) on #deleteButton
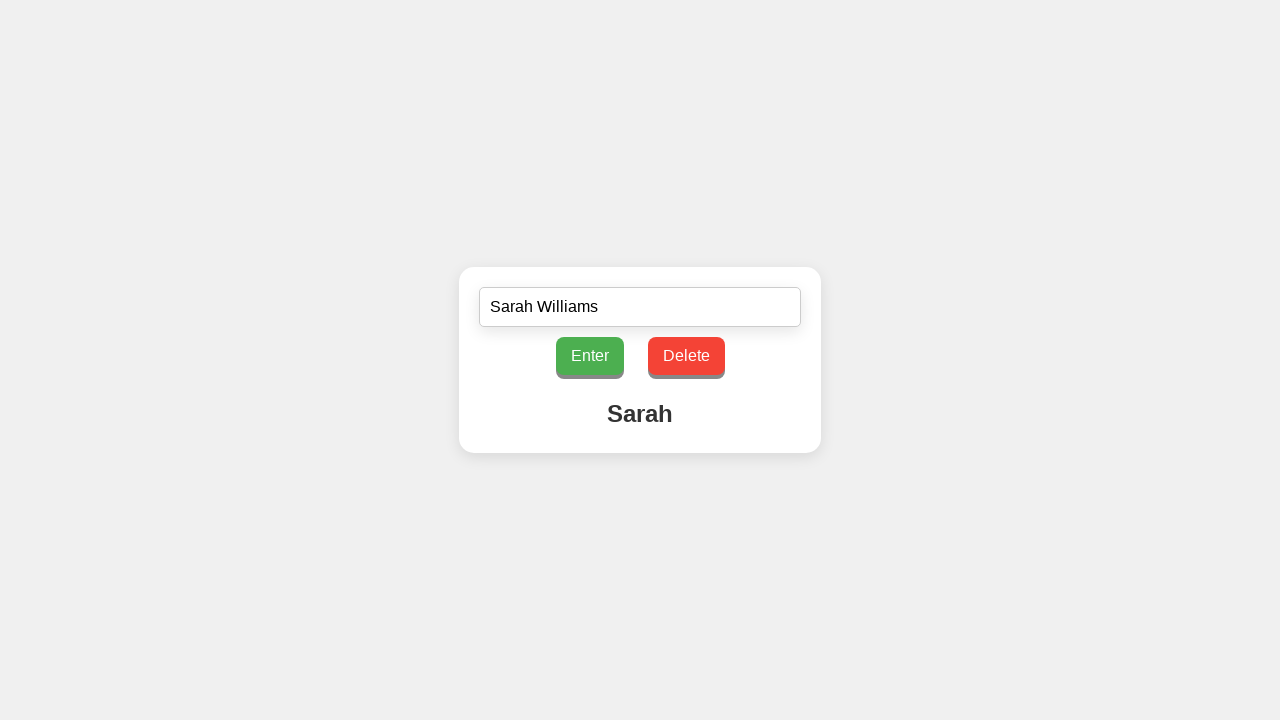

Waited 200ms after deleting character 8
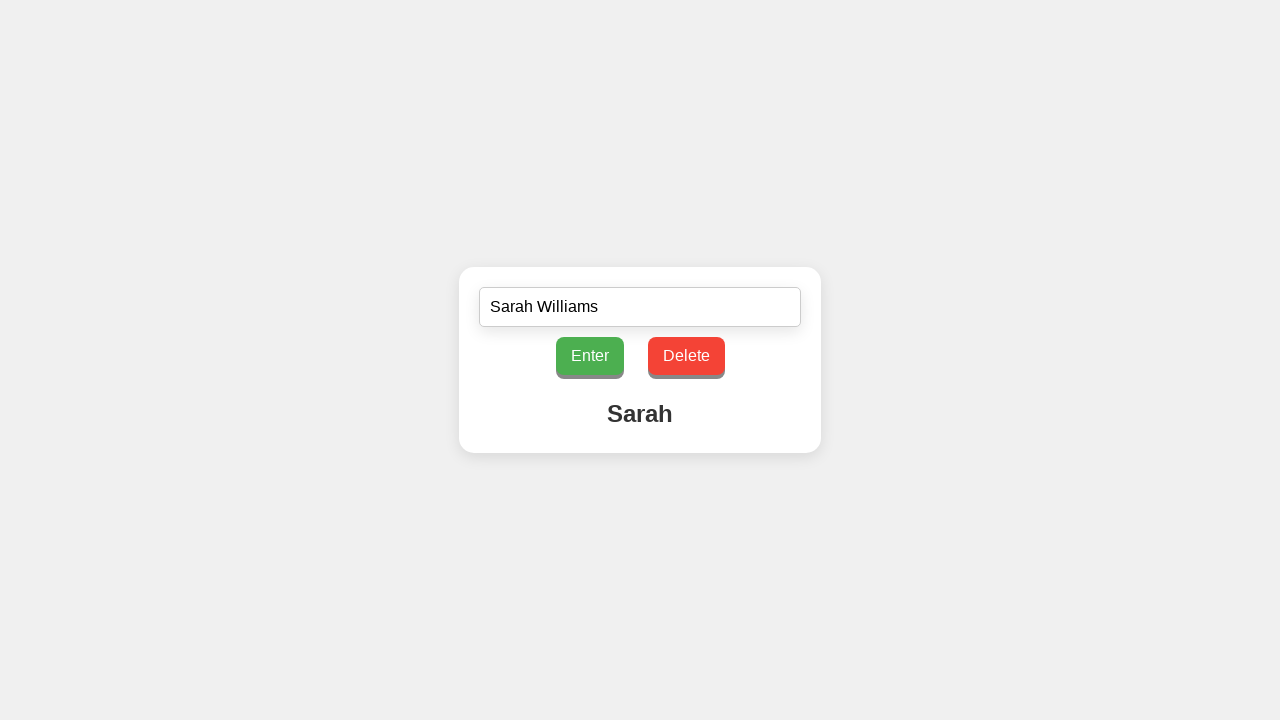

Clicked delete button to remove character 9 of 14 at (686, 356) on #deleteButton
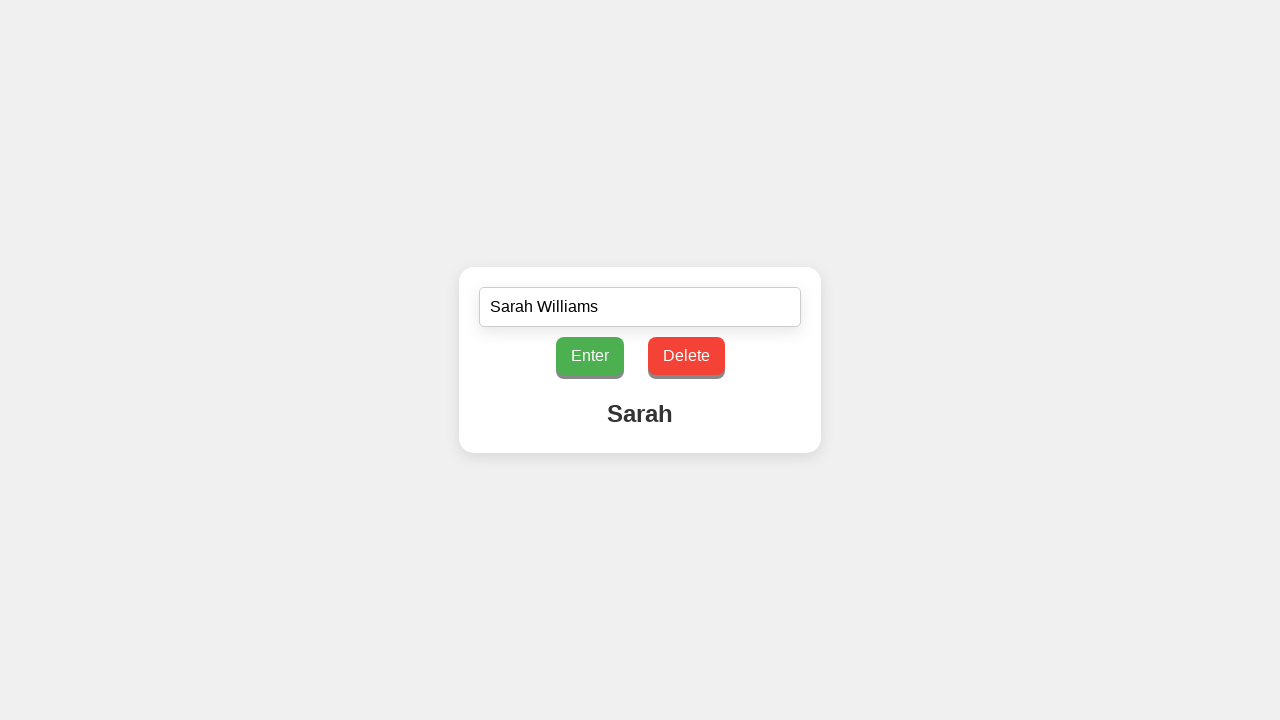

Waited 200ms after deleting character 9
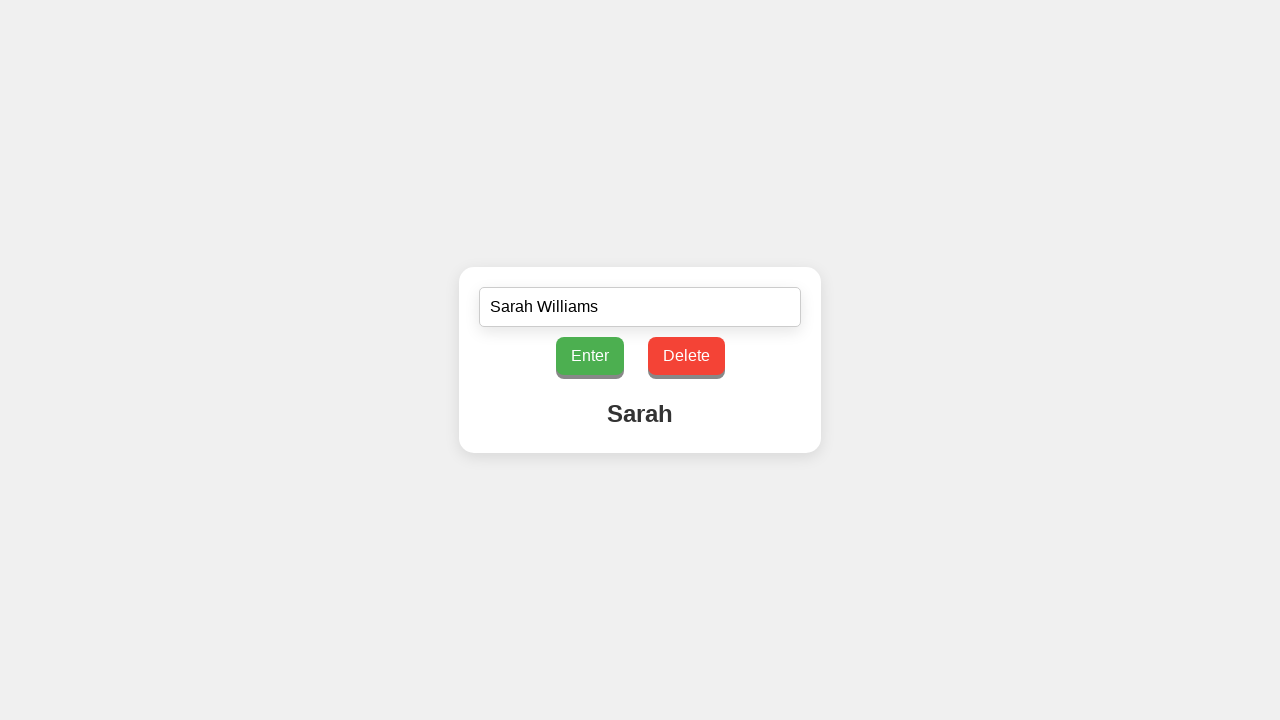

Clicked delete button to remove character 10 of 14 at (686, 356) on #deleteButton
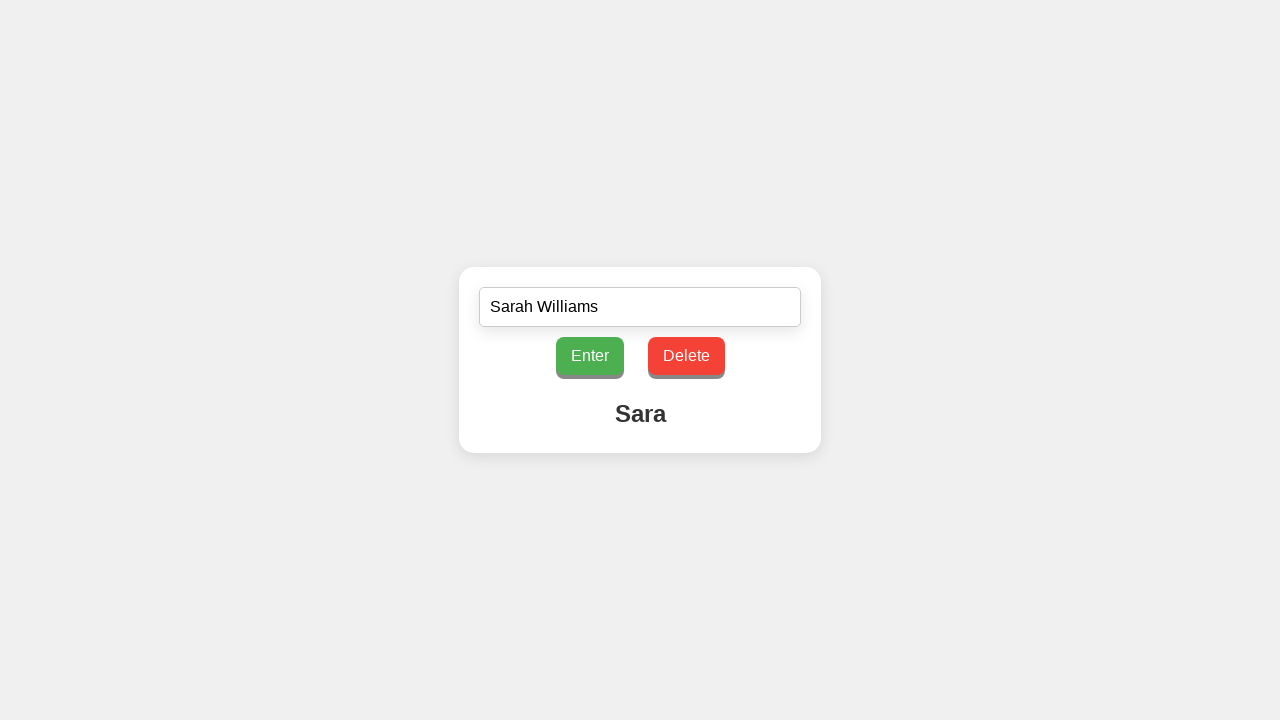

Waited 200ms after deleting character 10
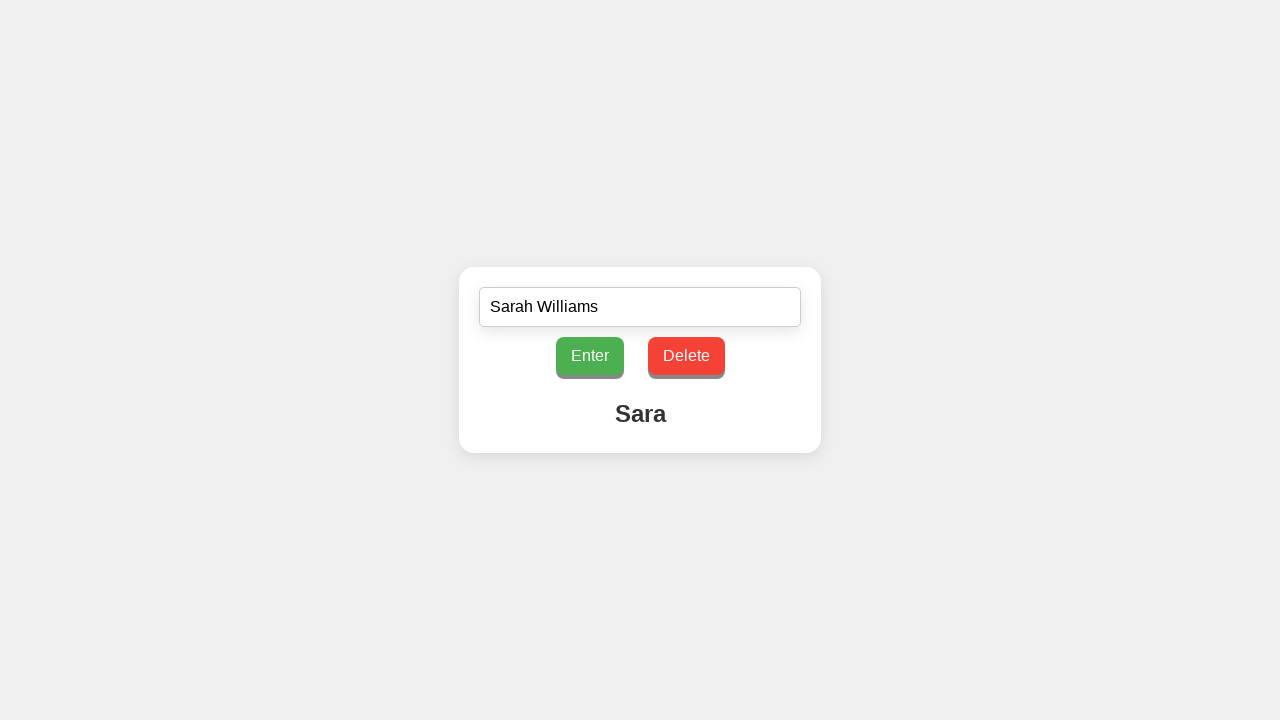

Clicked delete button to remove character 11 of 14 at (686, 356) on #deleteButton
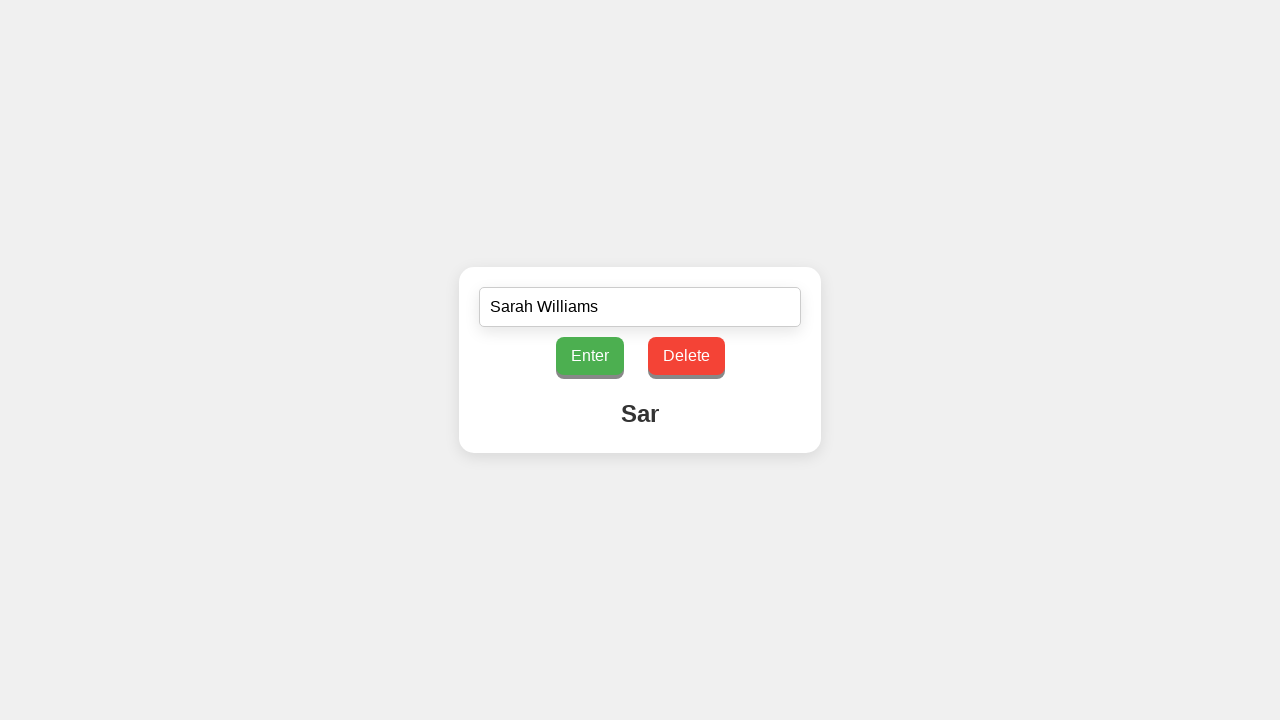

Waited 200ms after deleting character 11
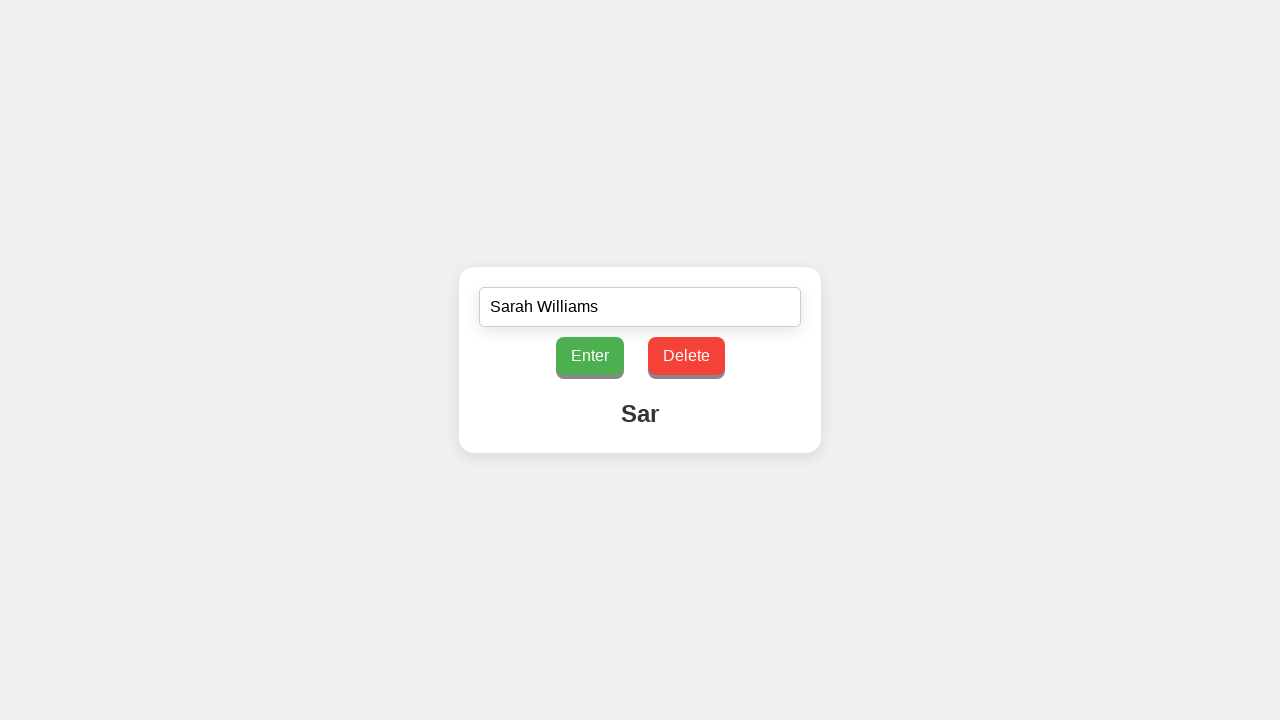

Clicked delete button to remove character 12 of 14 at (686, 356) on #deleteButton
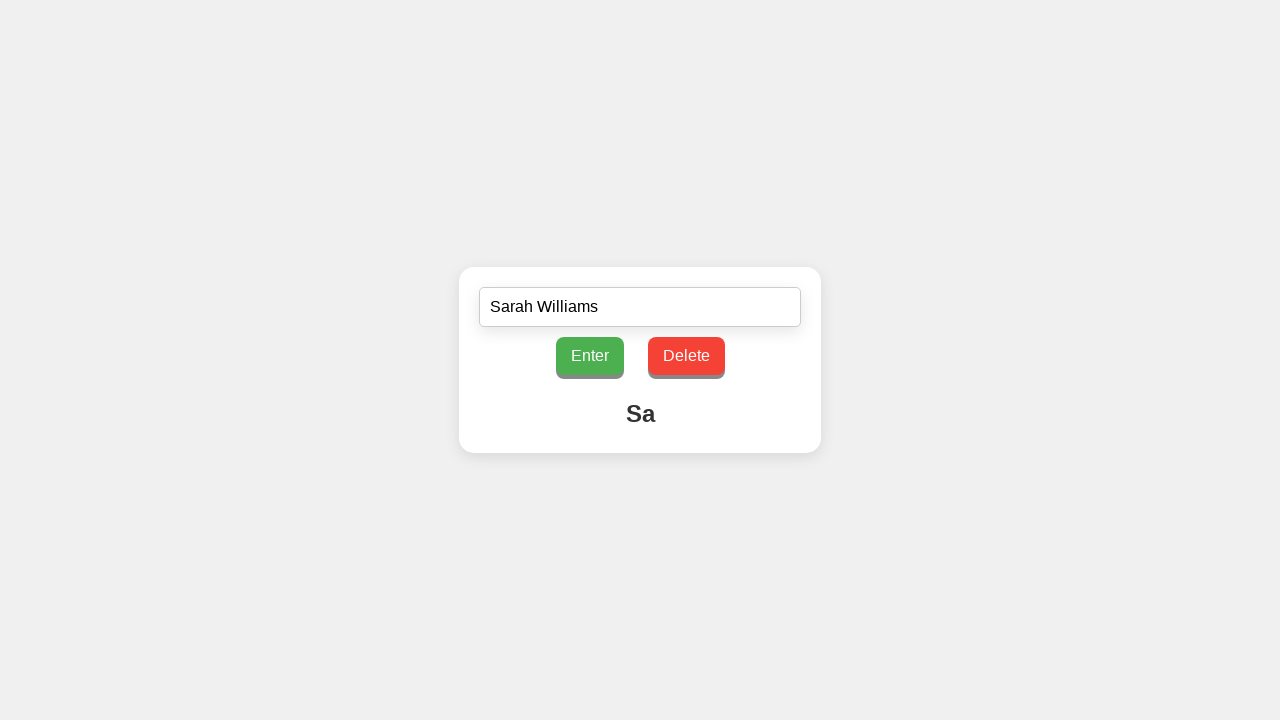

Waited 200ms after deleting character 12
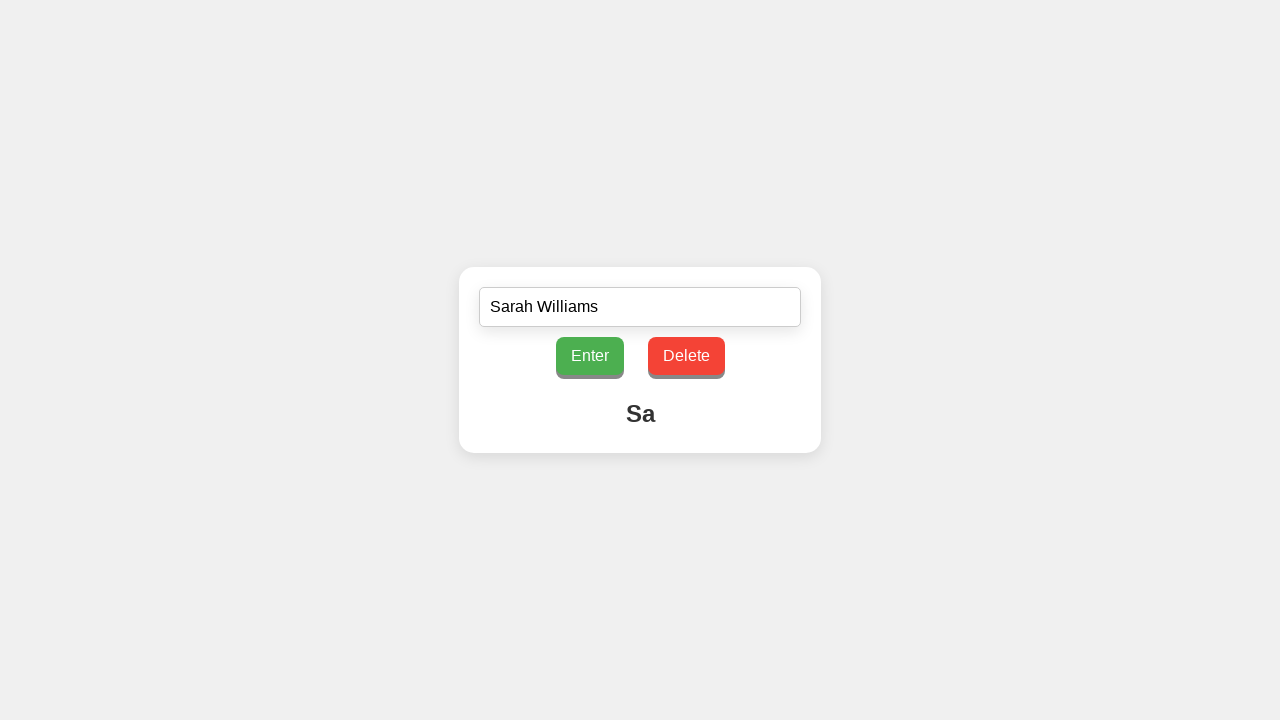

Clicked delete button to remove character 13 of 14 at (686, 356) on #deleteButton
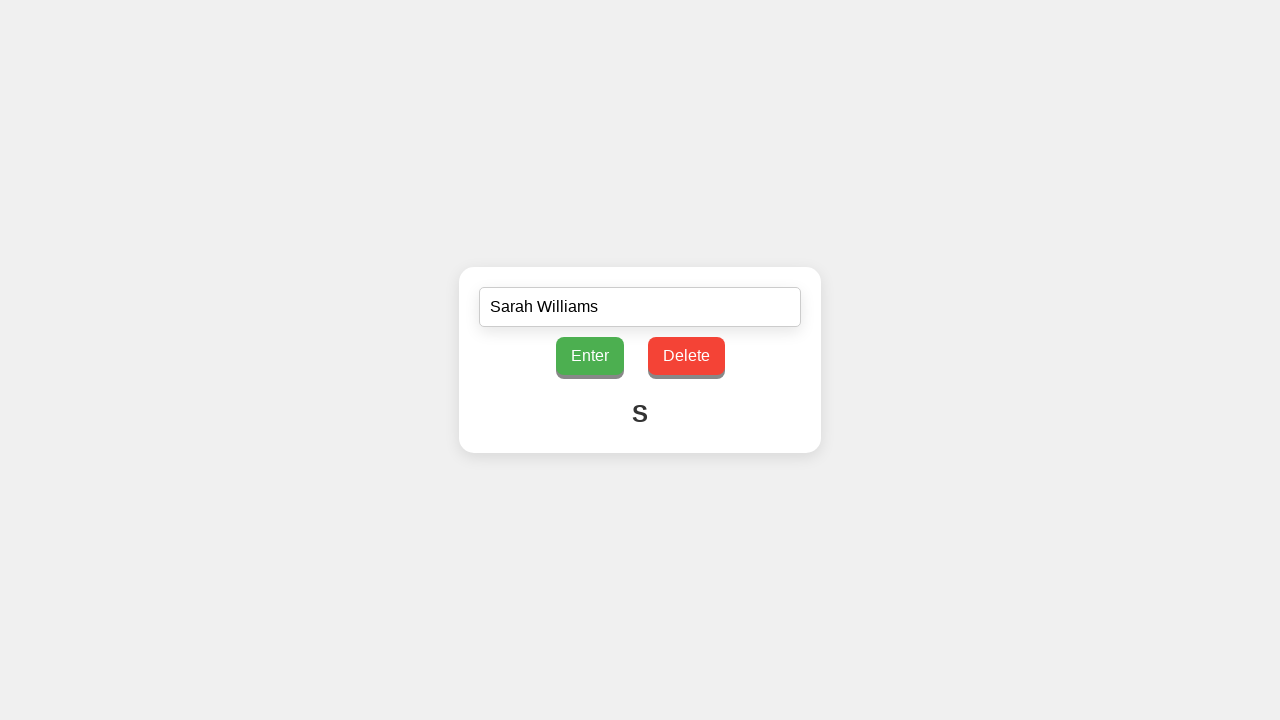

Waited 200ms after deleting character 13
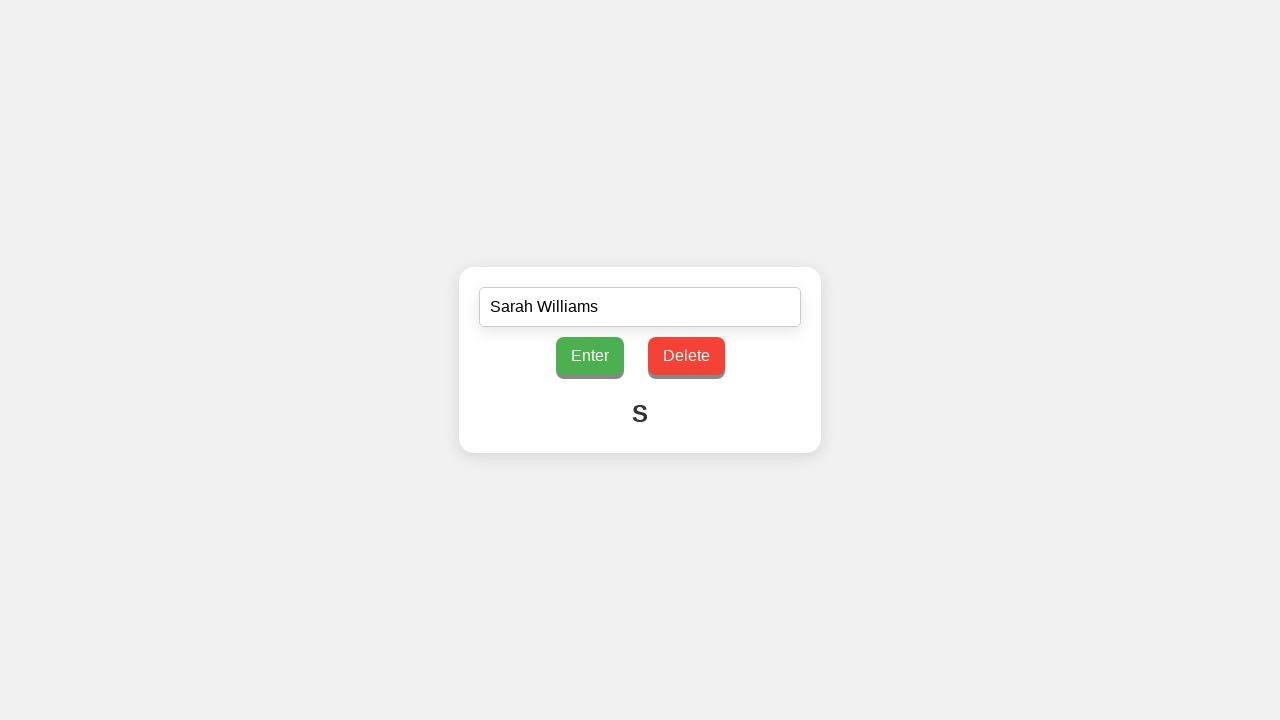

Clicked delete button to remove character 14 of 14 at (686, 356) on #deleteButton
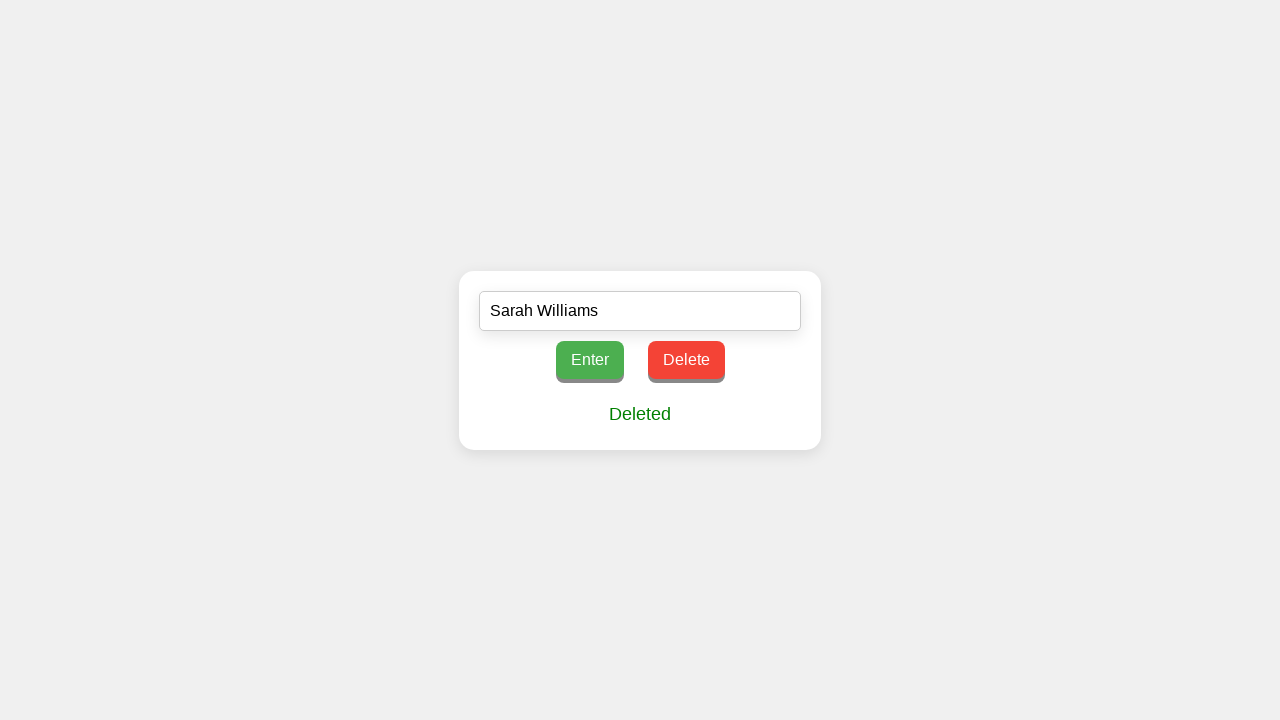

Waited 200ms after deleting character 14
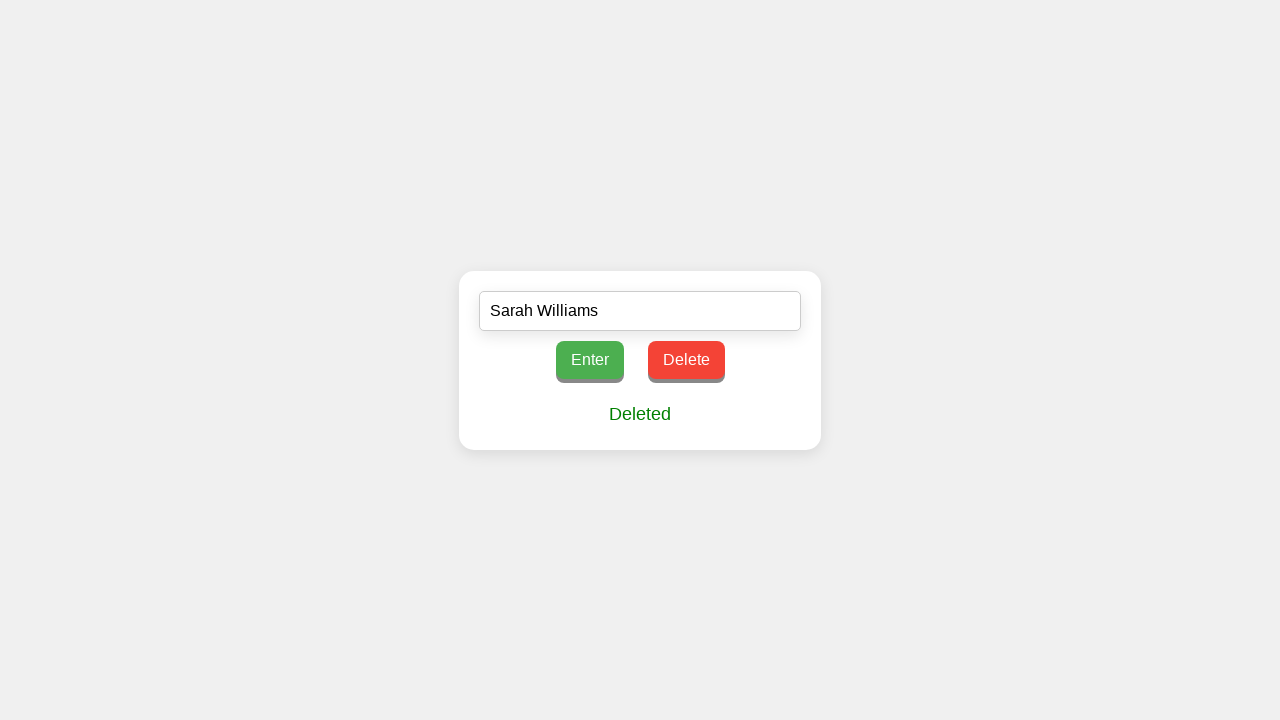

Retrieved deleted message text content
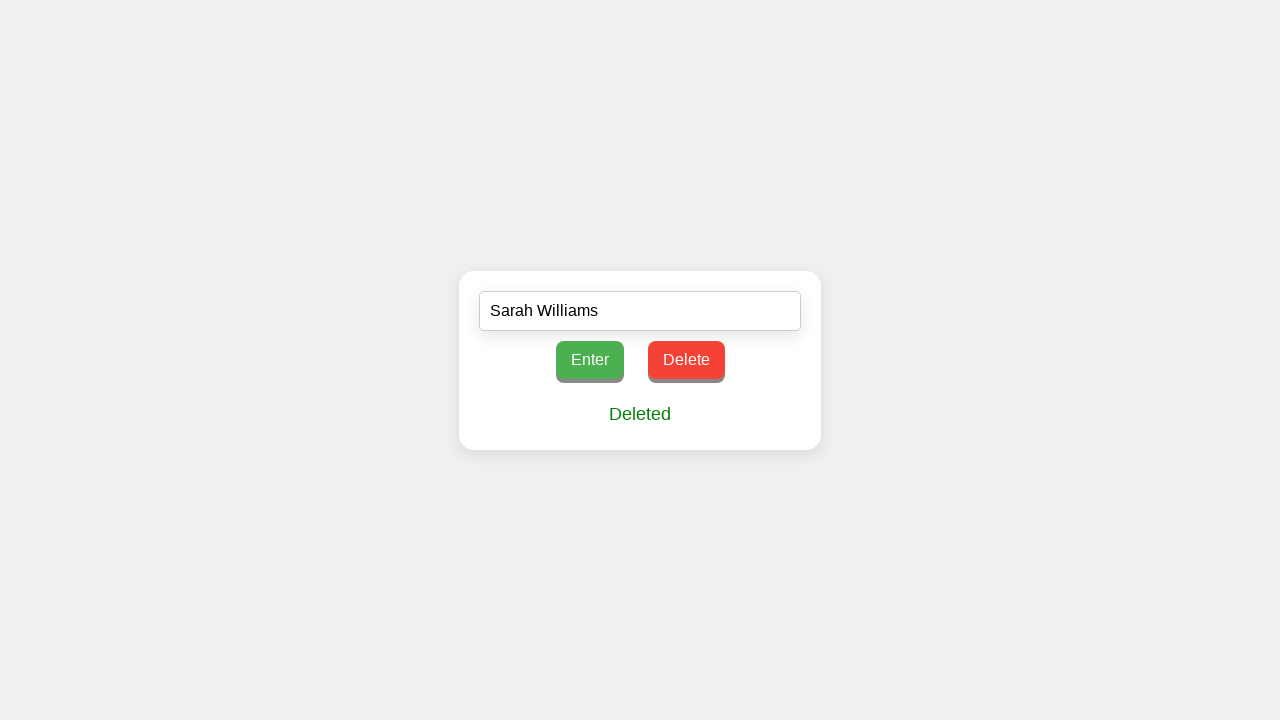

Verified deleted message equals 'Deleted'
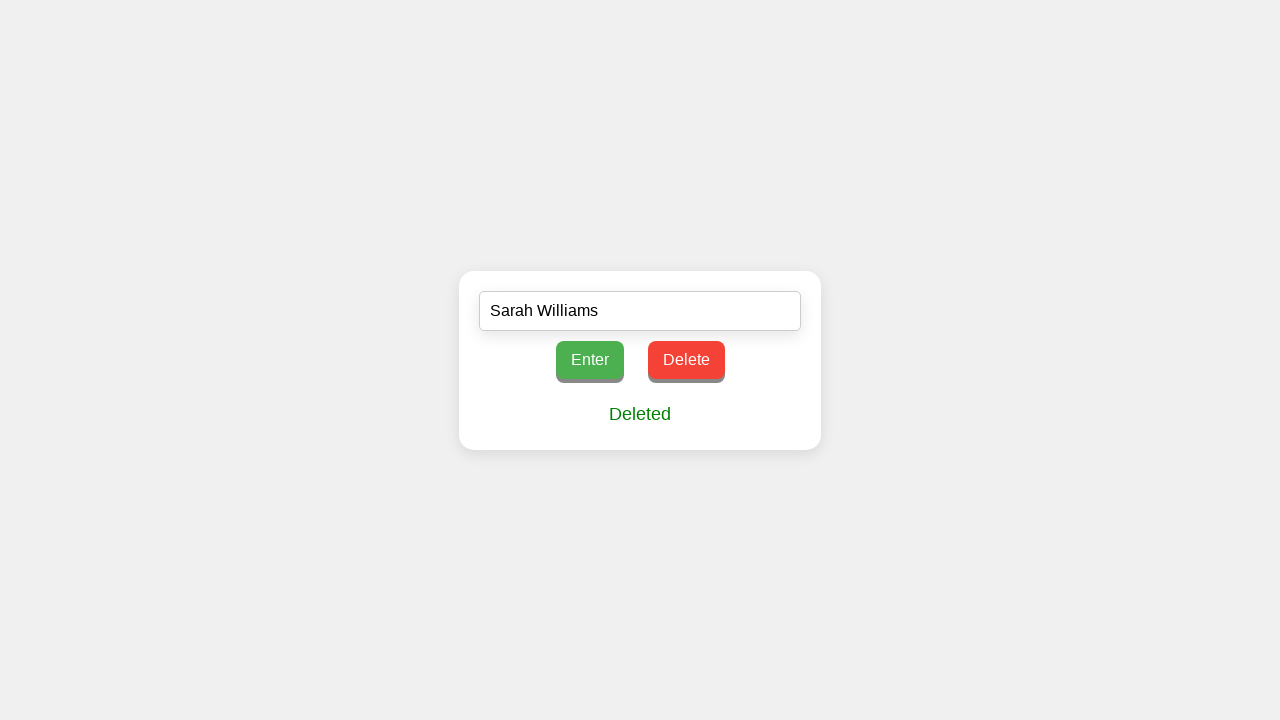

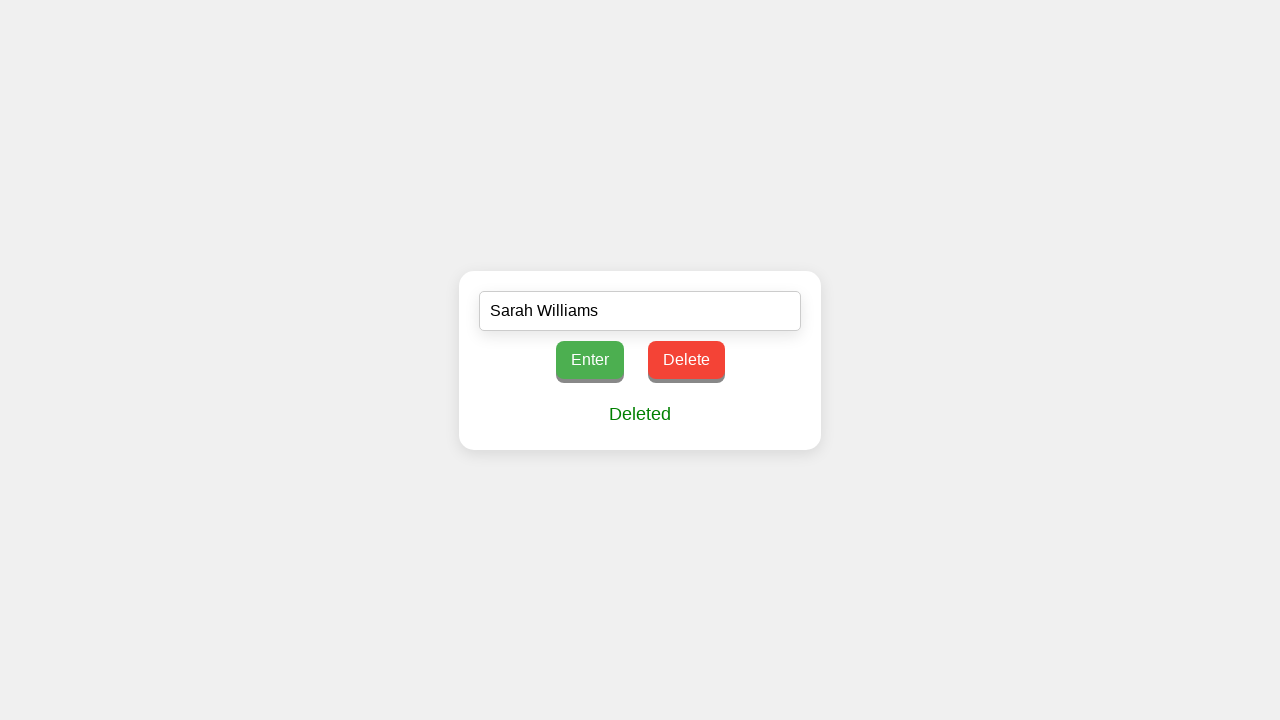